Tests DuckDuckGo search functionality by entering a search query and submitting it via the Enter key, then verifying the page title contains the search term.

Starting URL: https://duckduckgo.com

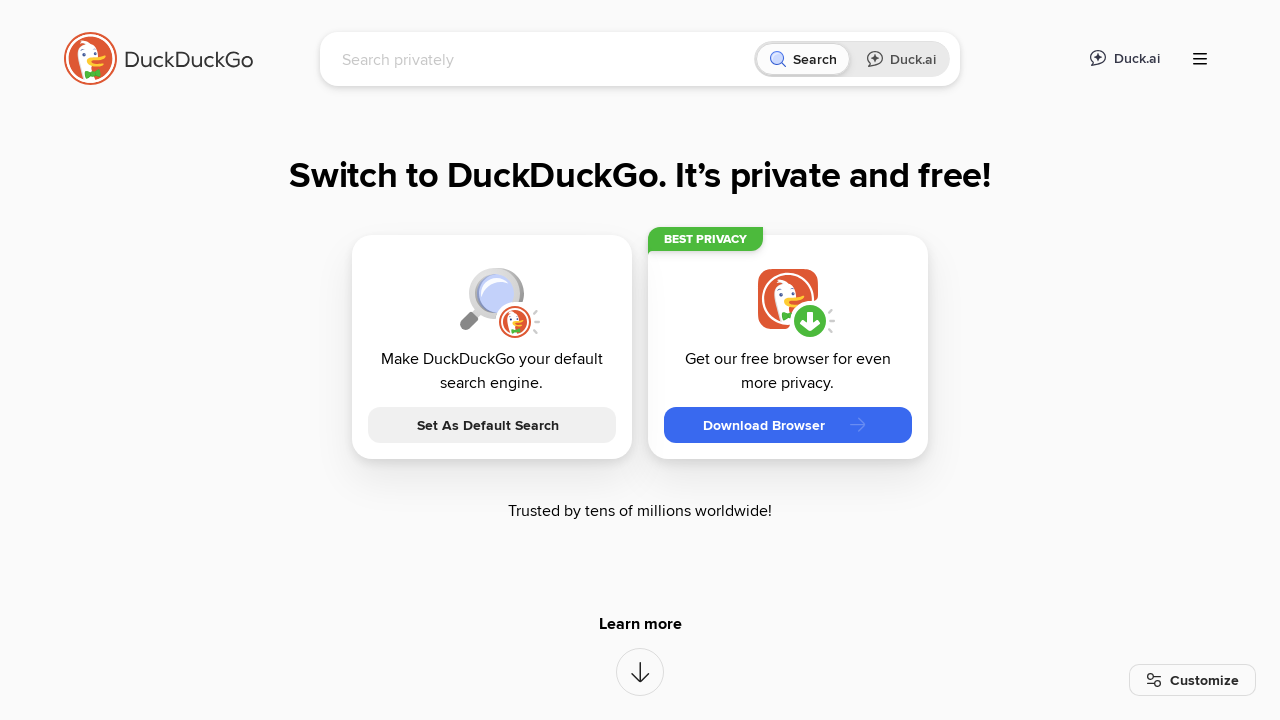

Clicked on the search input field at (544, 59) on [name="q"]
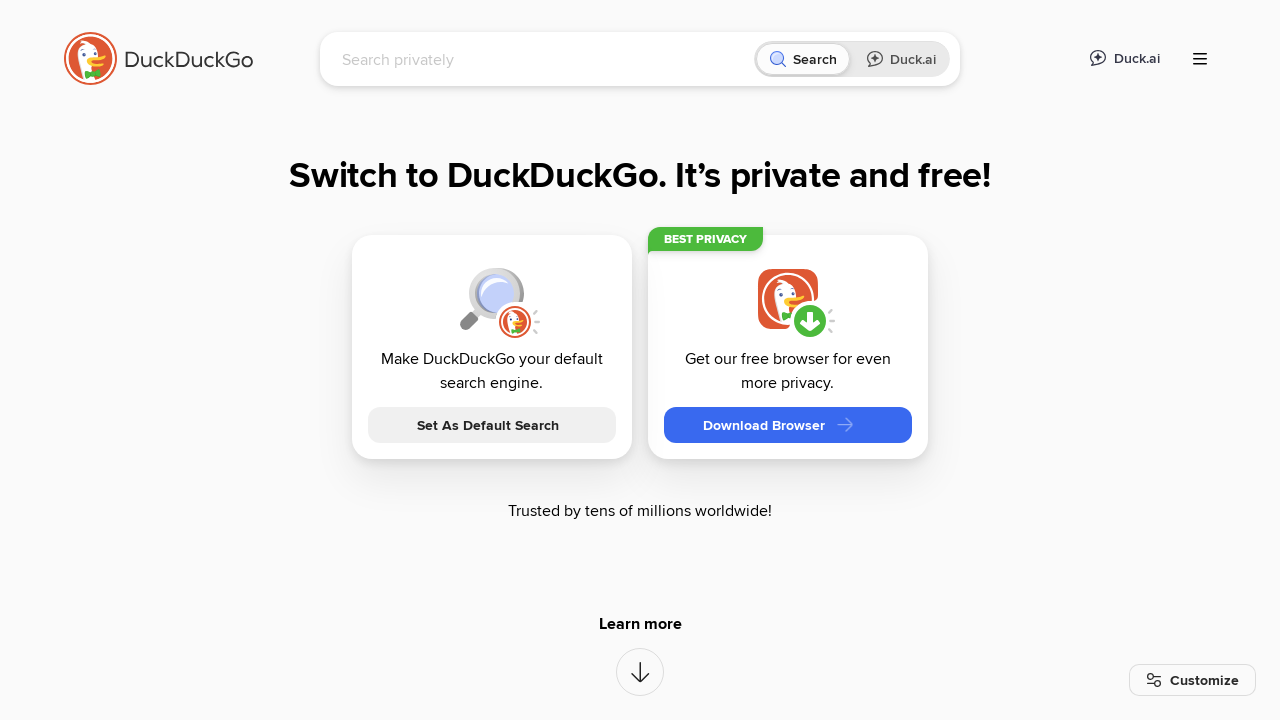

Typed 'LambdaTest' into the search field on [name="q"]
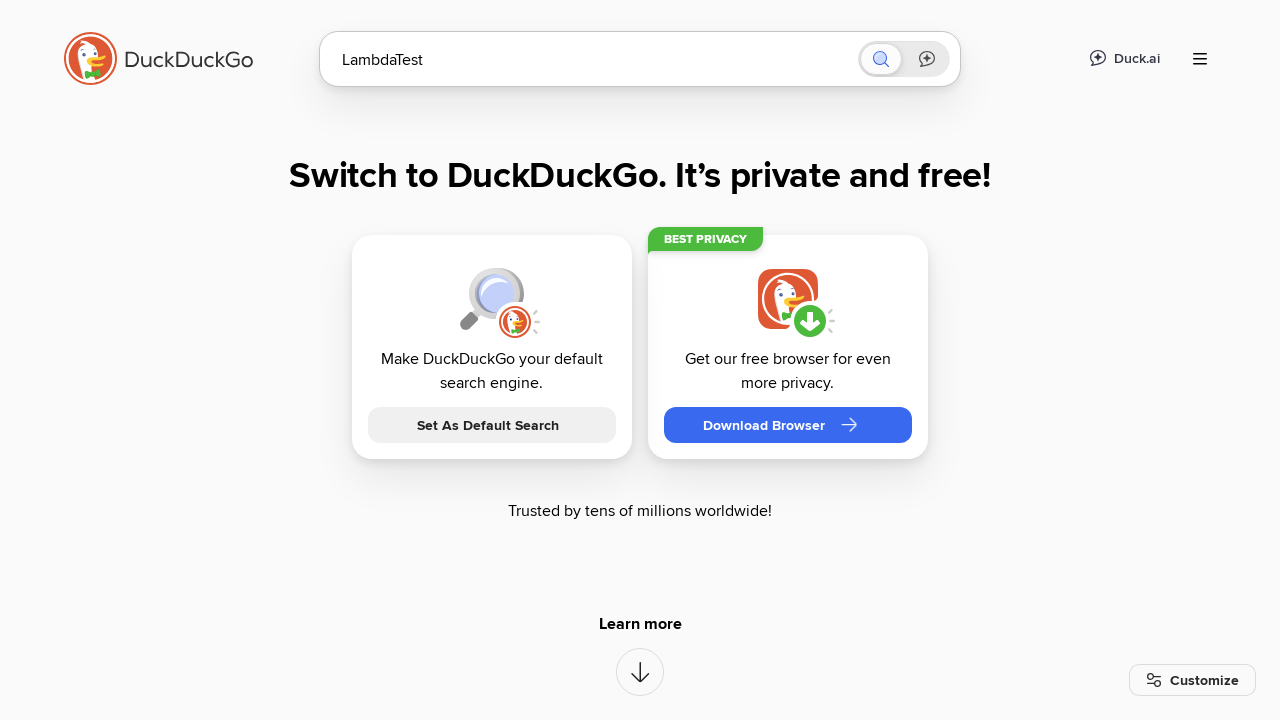

Pressed Enter to submit the search query on [name="q"]
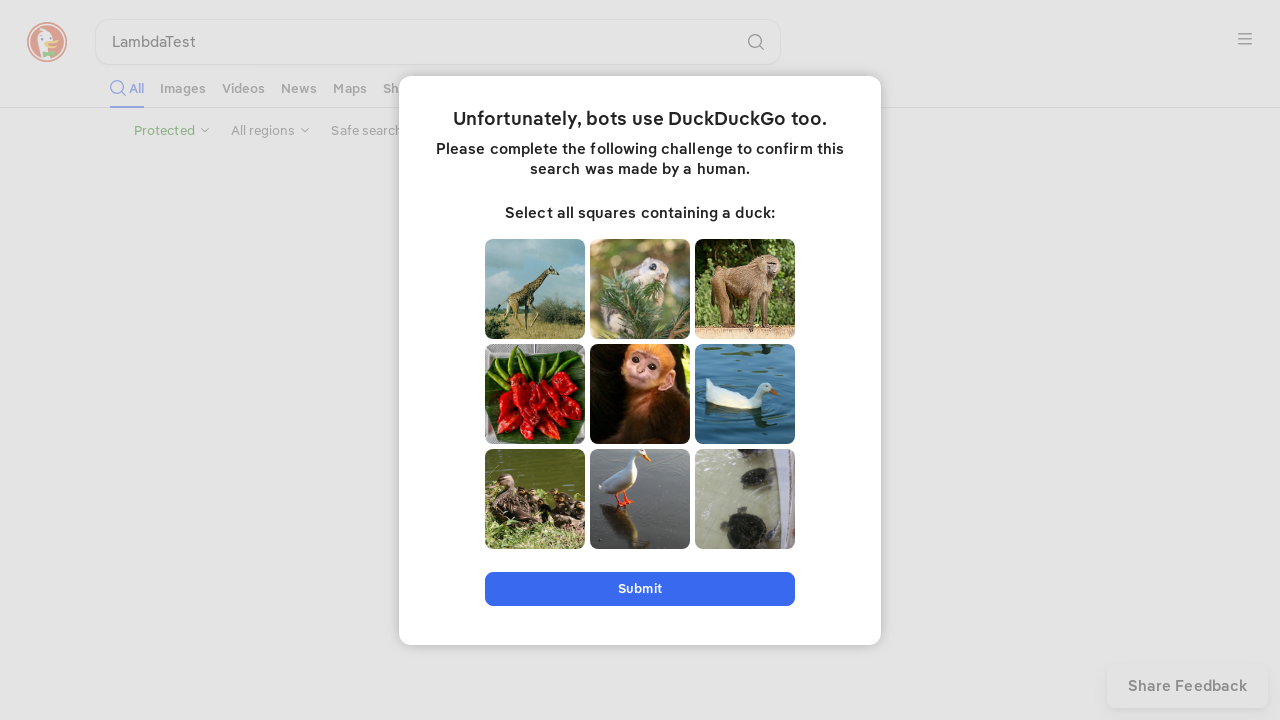

Search results page loaded (domcontentloaded)
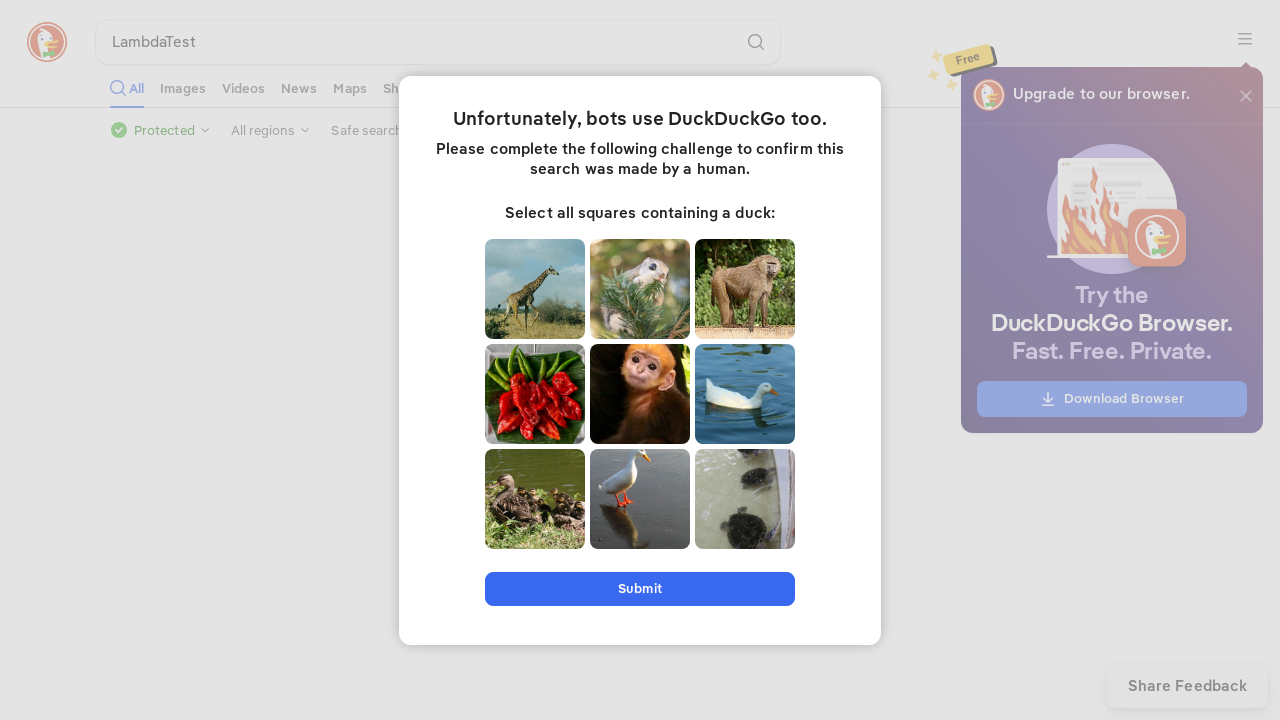

Retrieved page title: 'LambdaTest at DuckDuckGo'
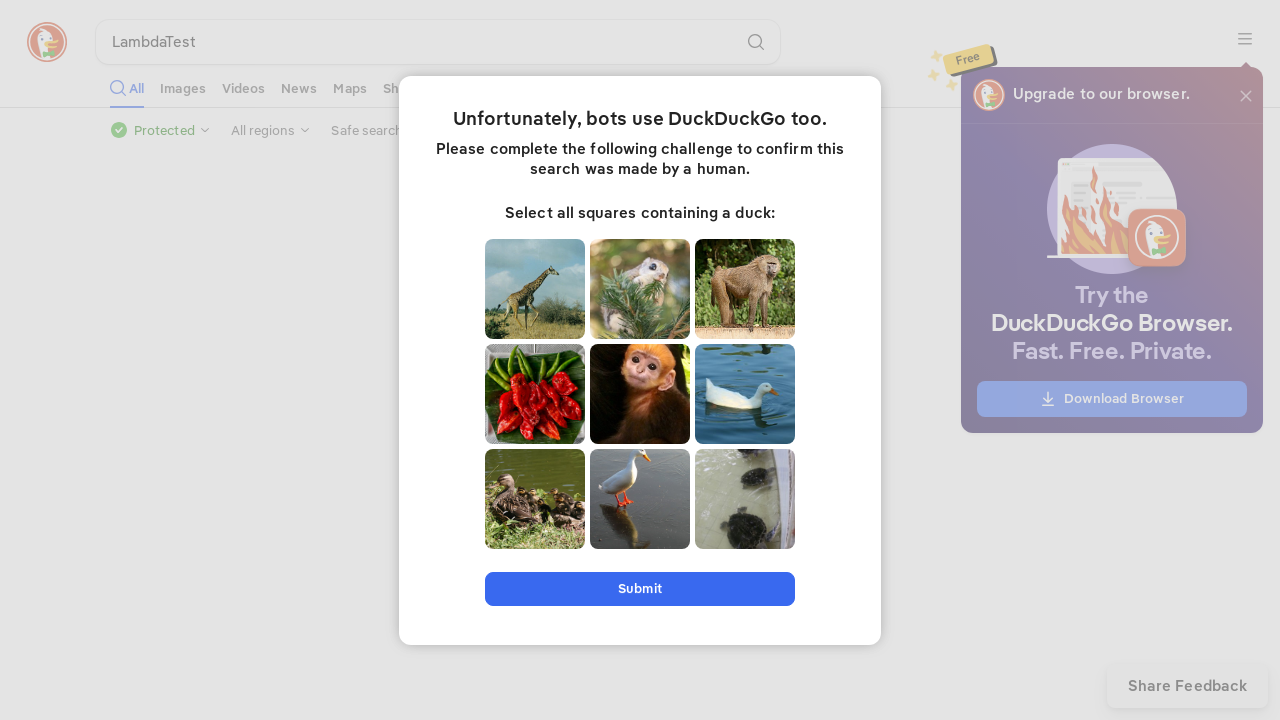

Assertion passed: page title contains 'LambdaTest'
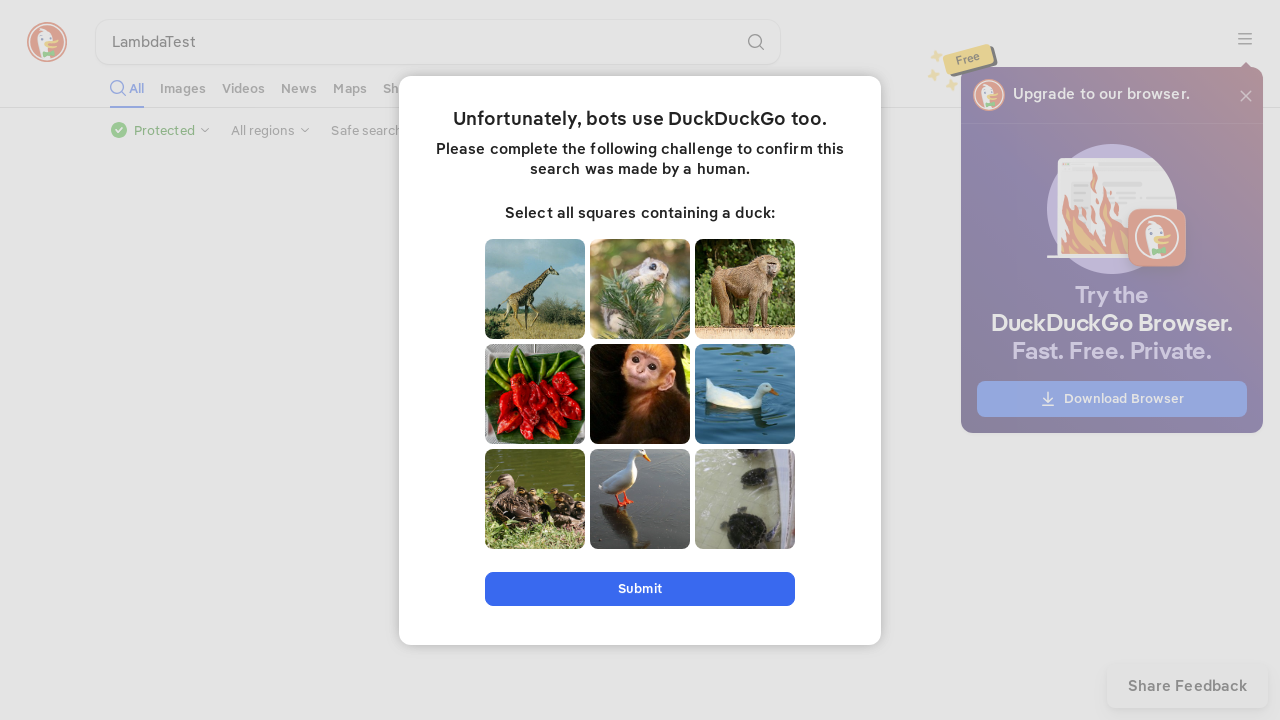

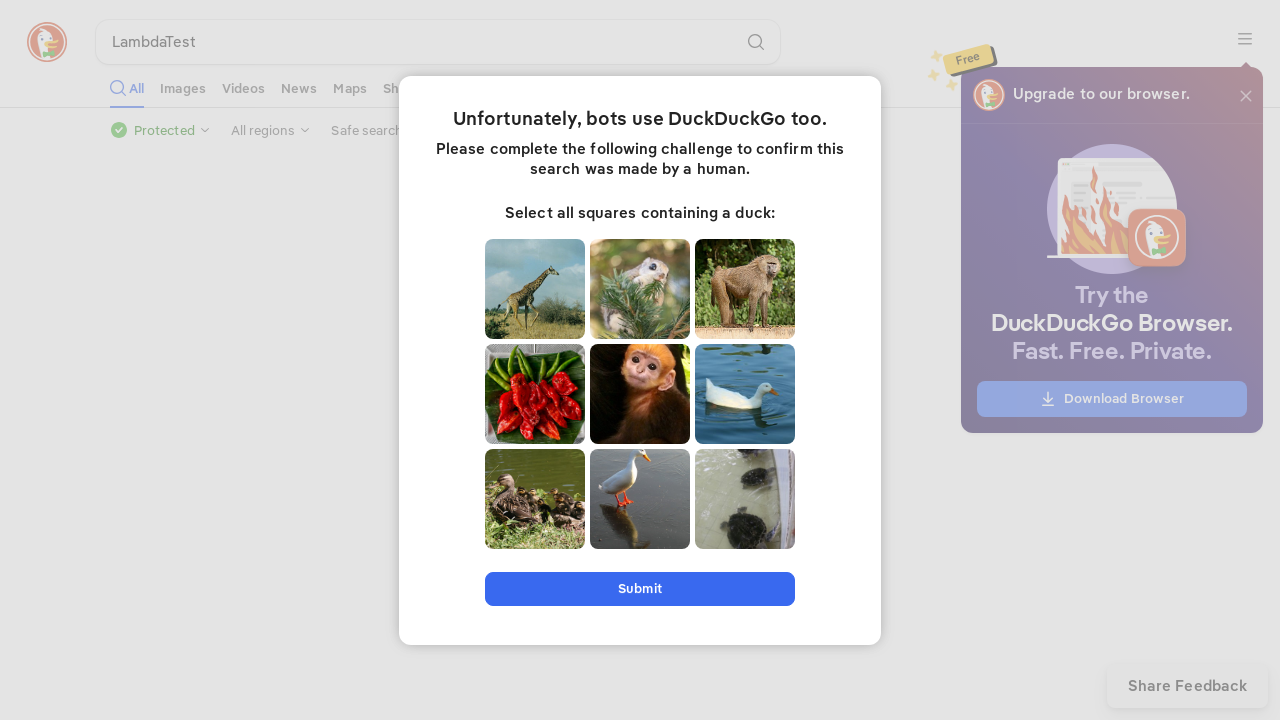